Tests a JavaScript confirm dialog by clicking a button to trigger it, verifying the dialog text, and then dismissing it.

Starting URL: https://bonigarcia.dev/selenium-webdriver-java/dialog-boxes.html

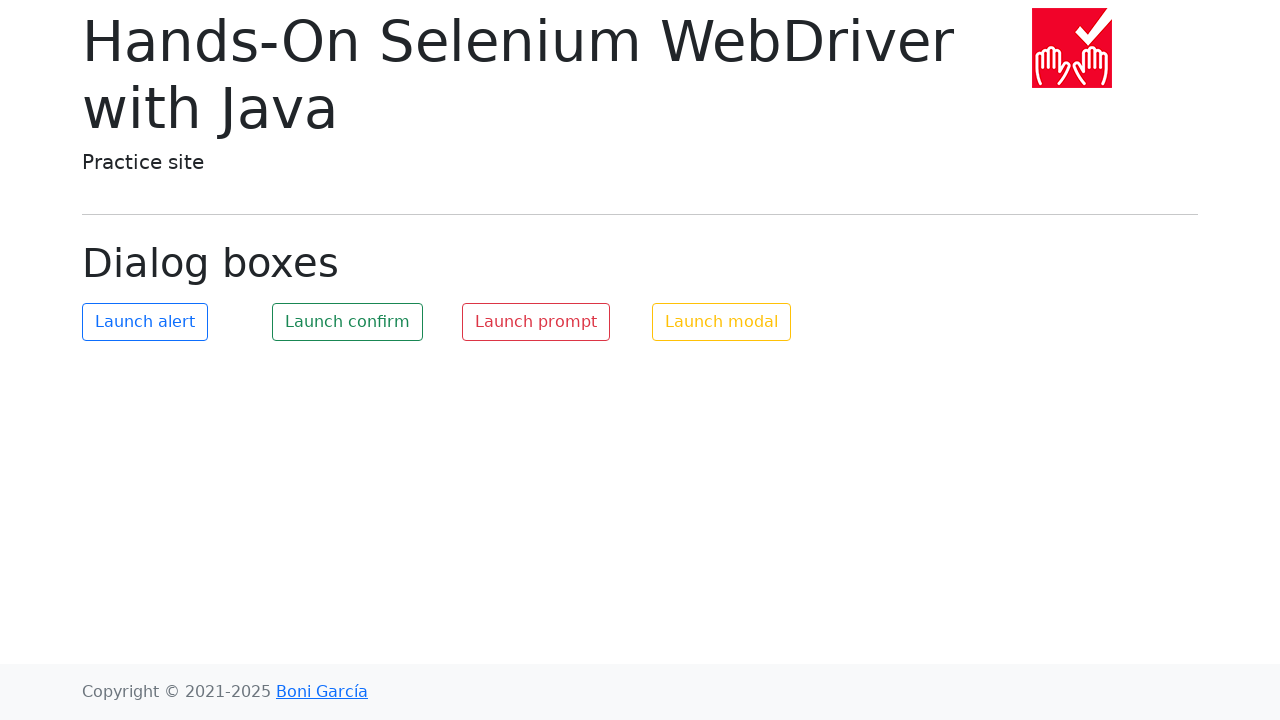

Verified confirm dialog message is 'Is this correct?'
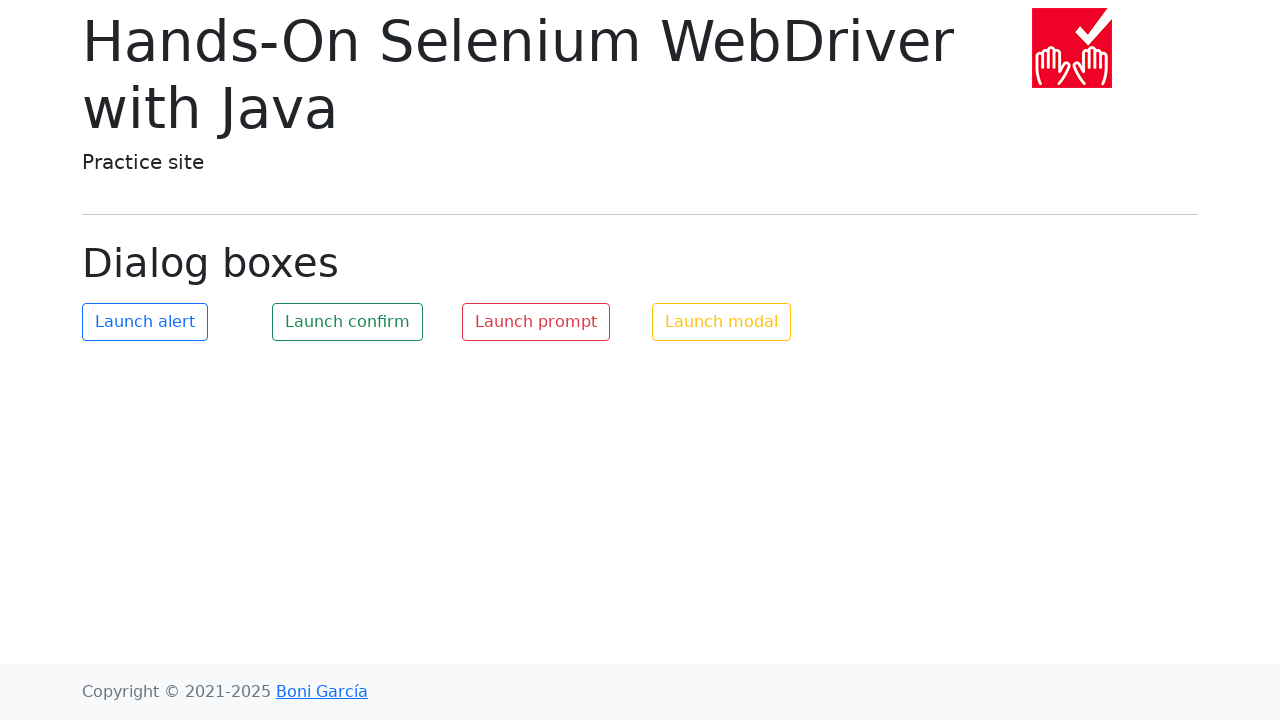

Clicked the confirm button to trigger the dialog at (348, 322) on #my-confirm
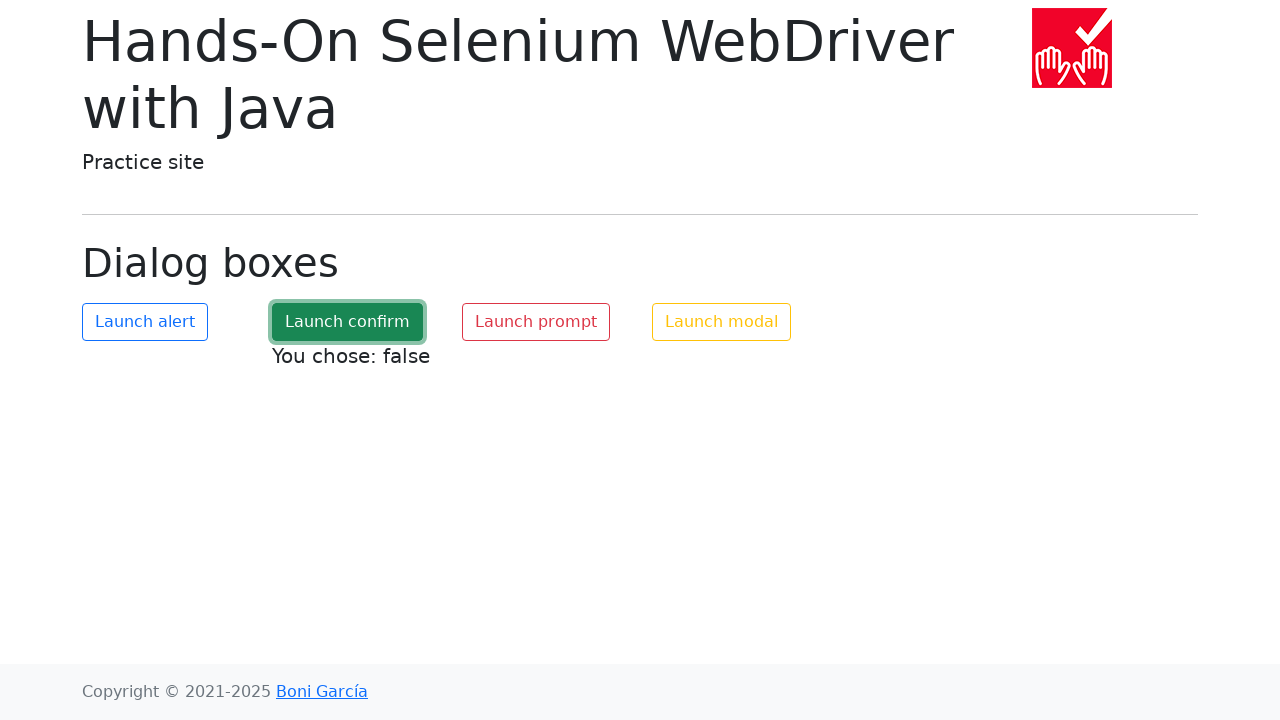

Waited for dialog to be handled
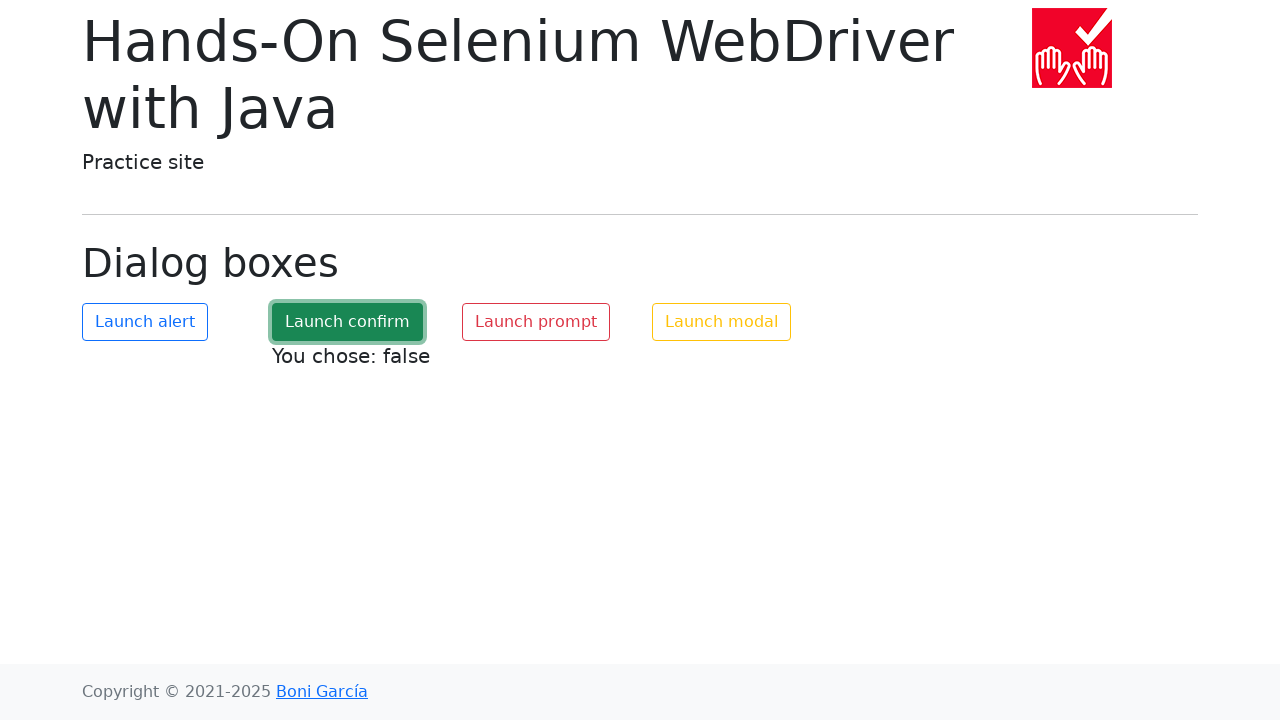

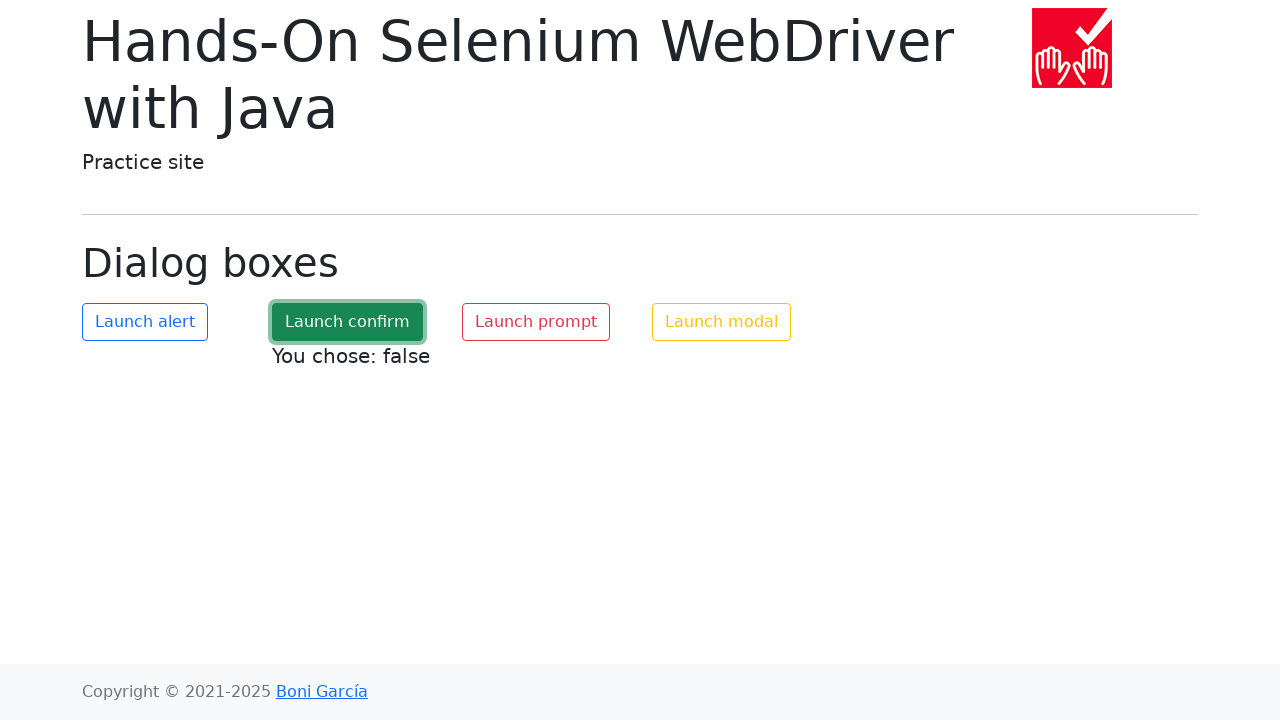